Navigates to a links demo page and clicks on an "Unauthorized" link to test link functionality

Starting URL: https://demoqa.com/links

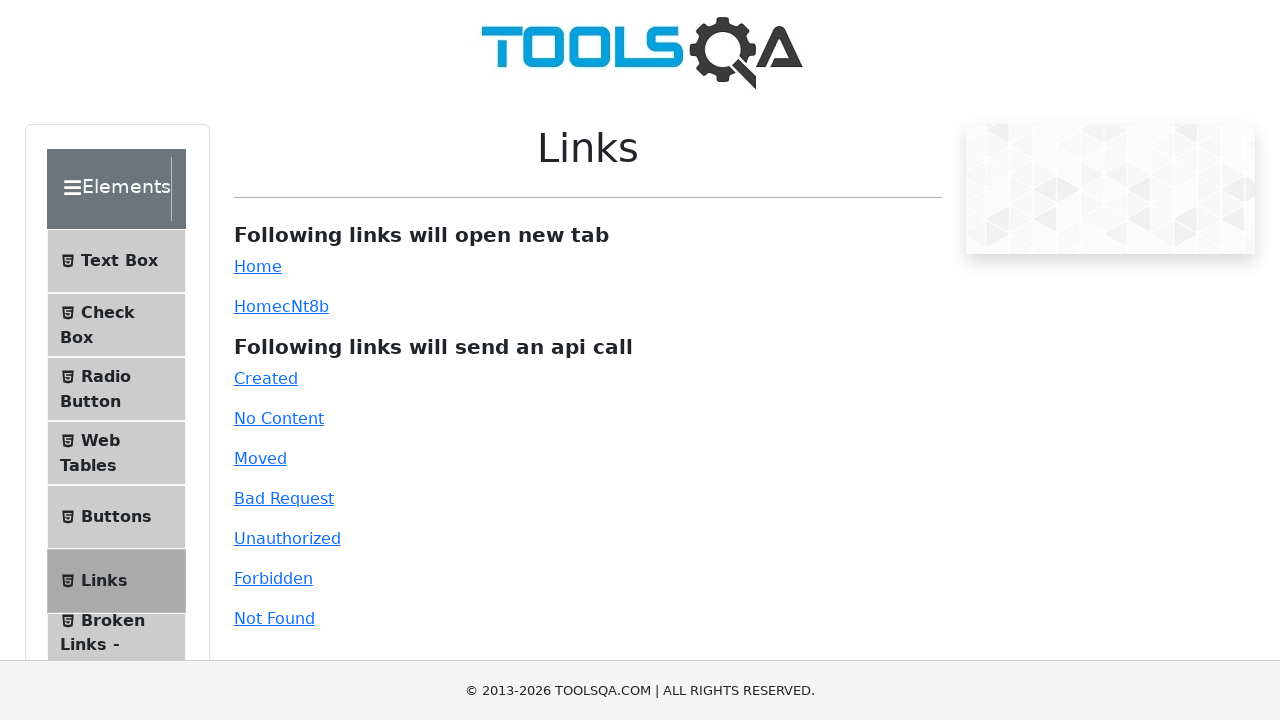

Clicked on the 'Unauthorized' link to test link functionality at (287, 538) on text=Unauthorized
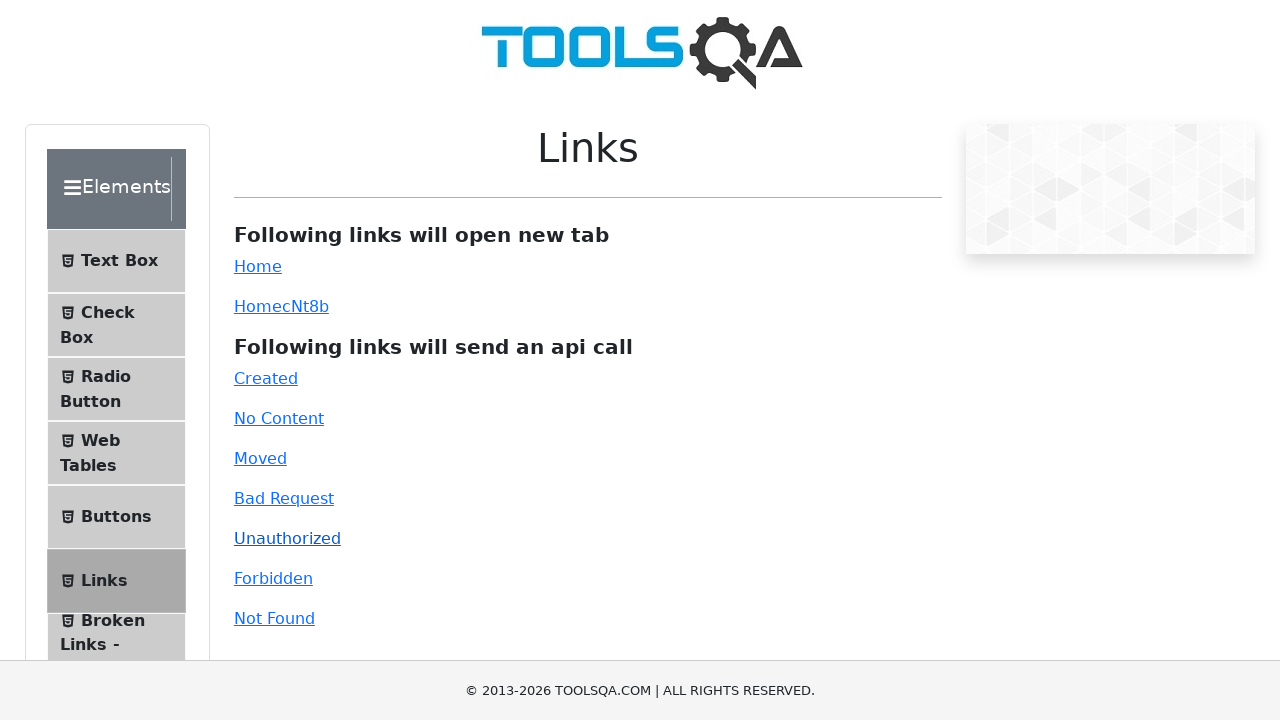

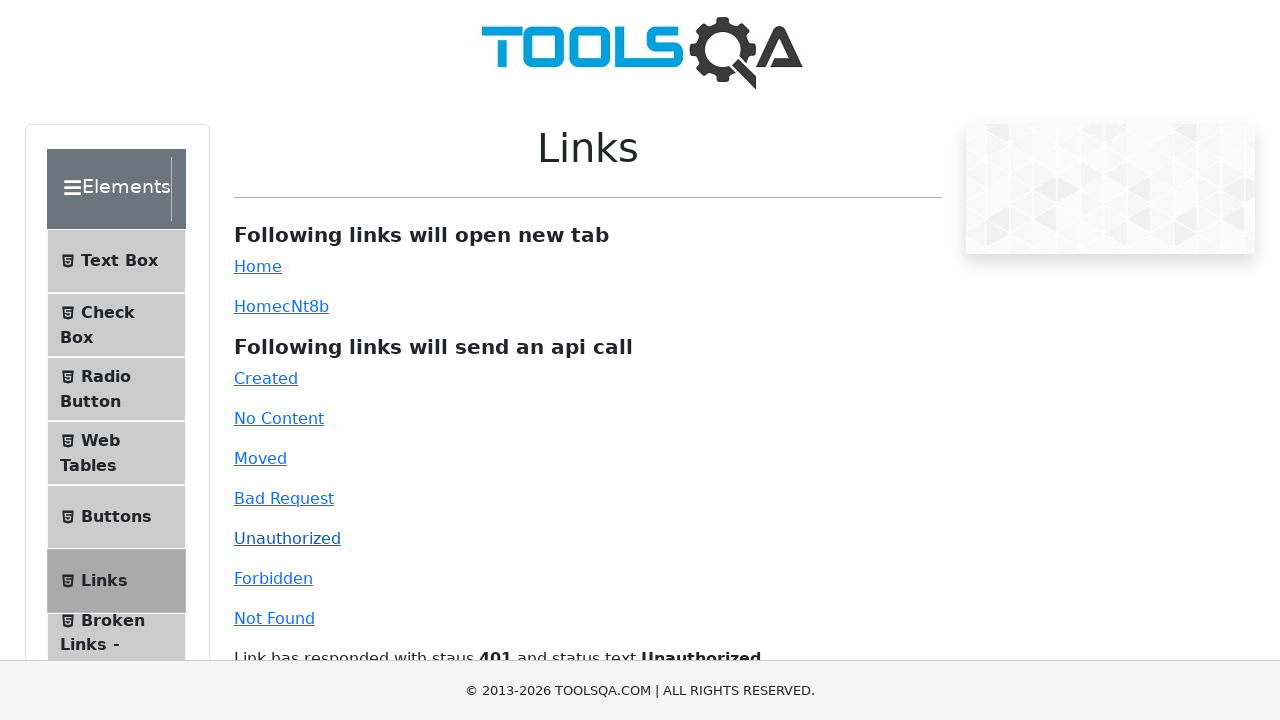